Navigates to the Rolls-Royce Motor Cars homepage and verifies the page loads successfully

Starting URL: https://www.rolls-roycemotorcars.com/en_GB/home.html

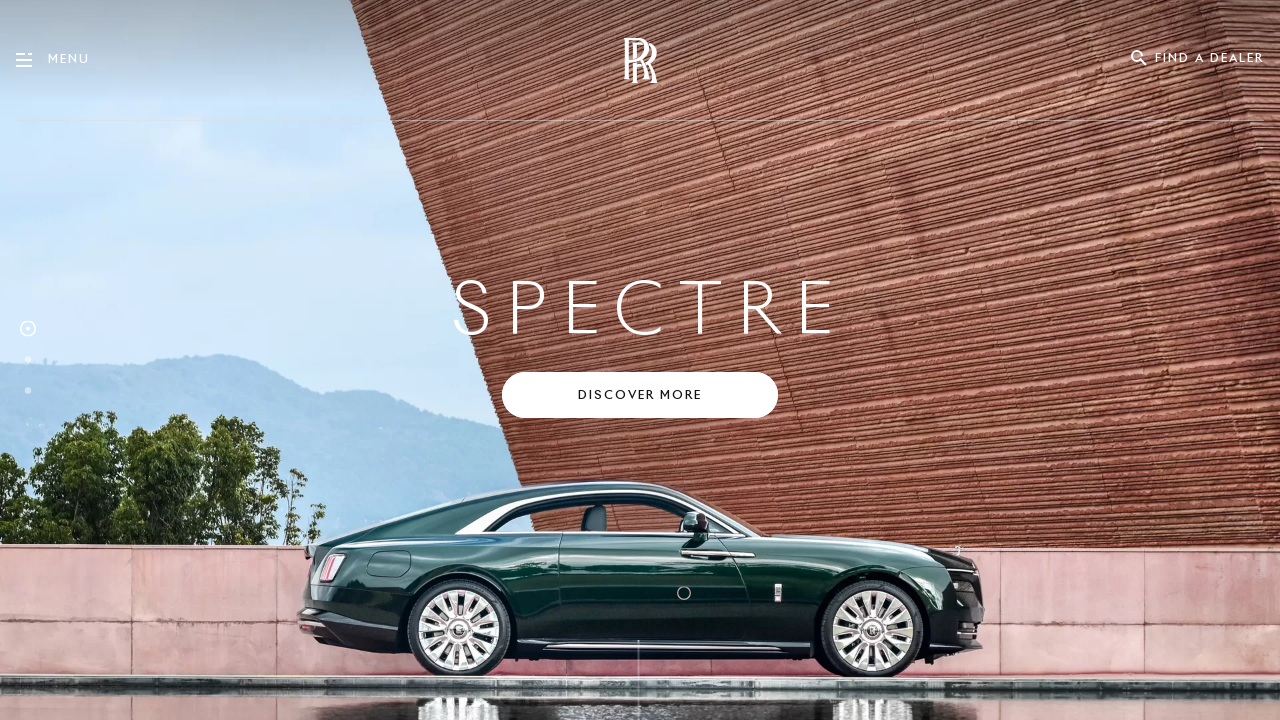

Waited for page to reach domcontentloaded state
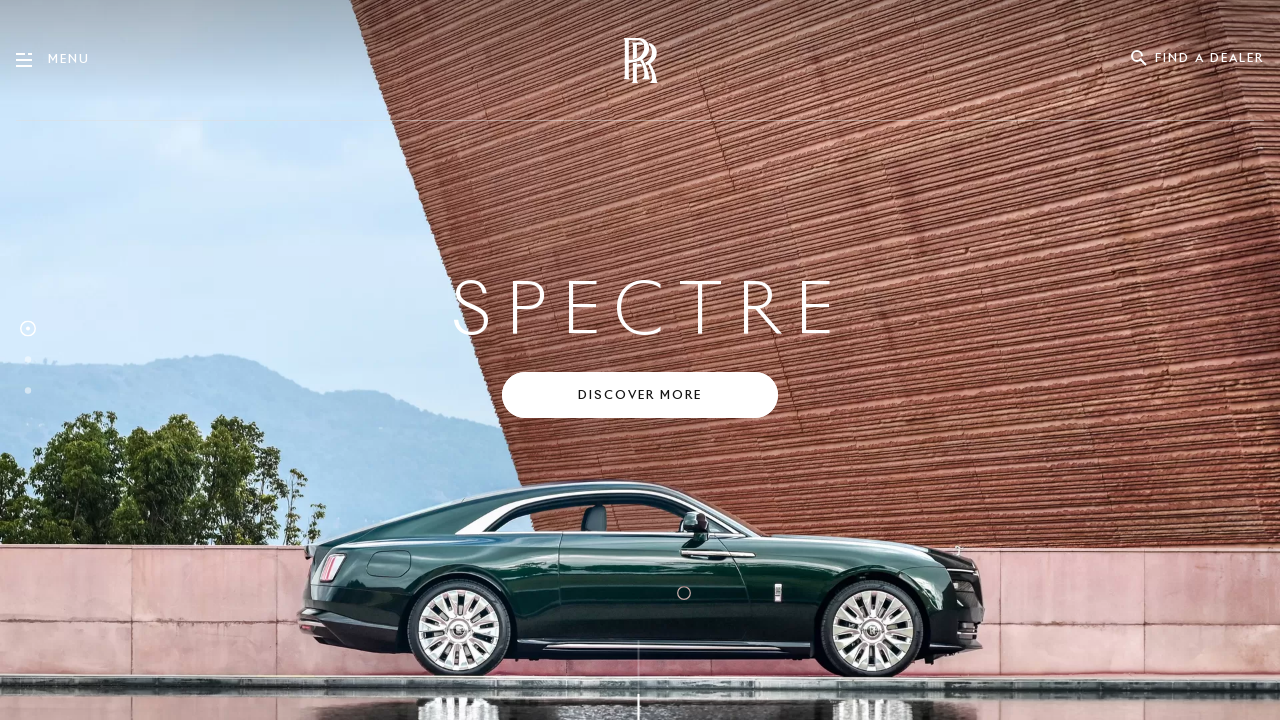

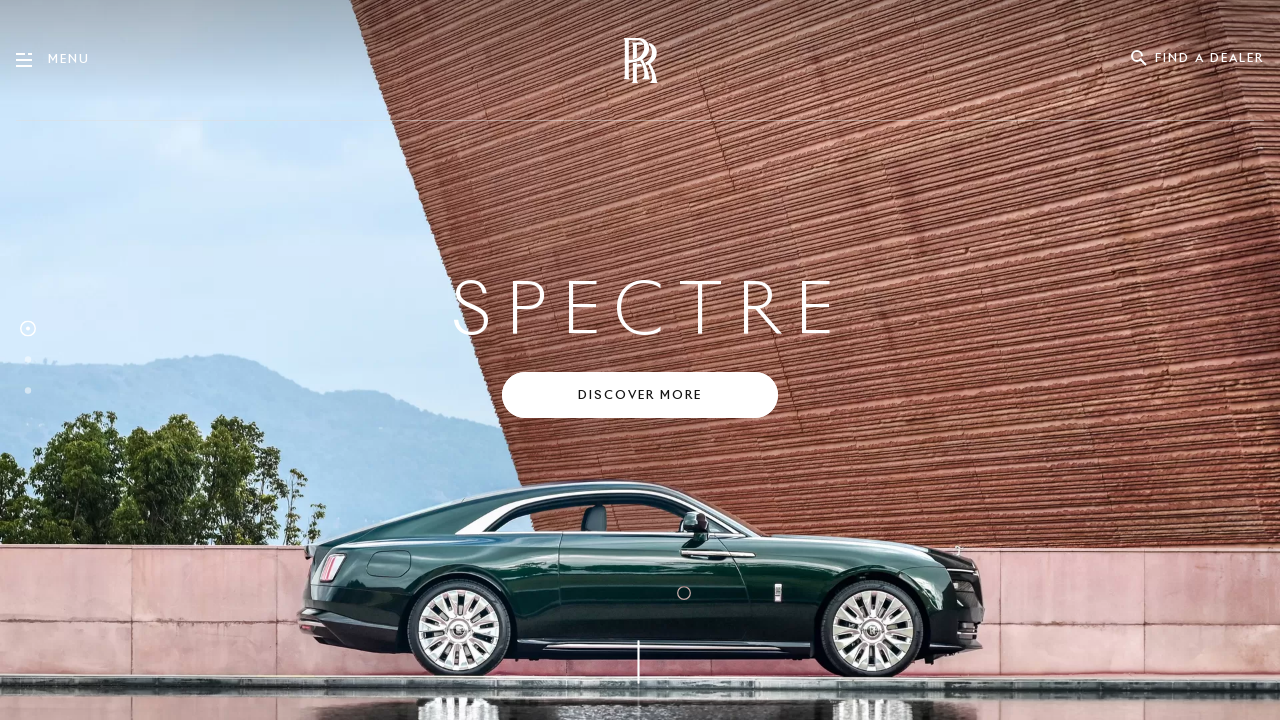